Navigates to the Rahul Shetty Academy Automation Practice page and verifies that footer links are present and visible on the page.

Starting URL: https://rahulshettyacademy.com/AutomationPractice/

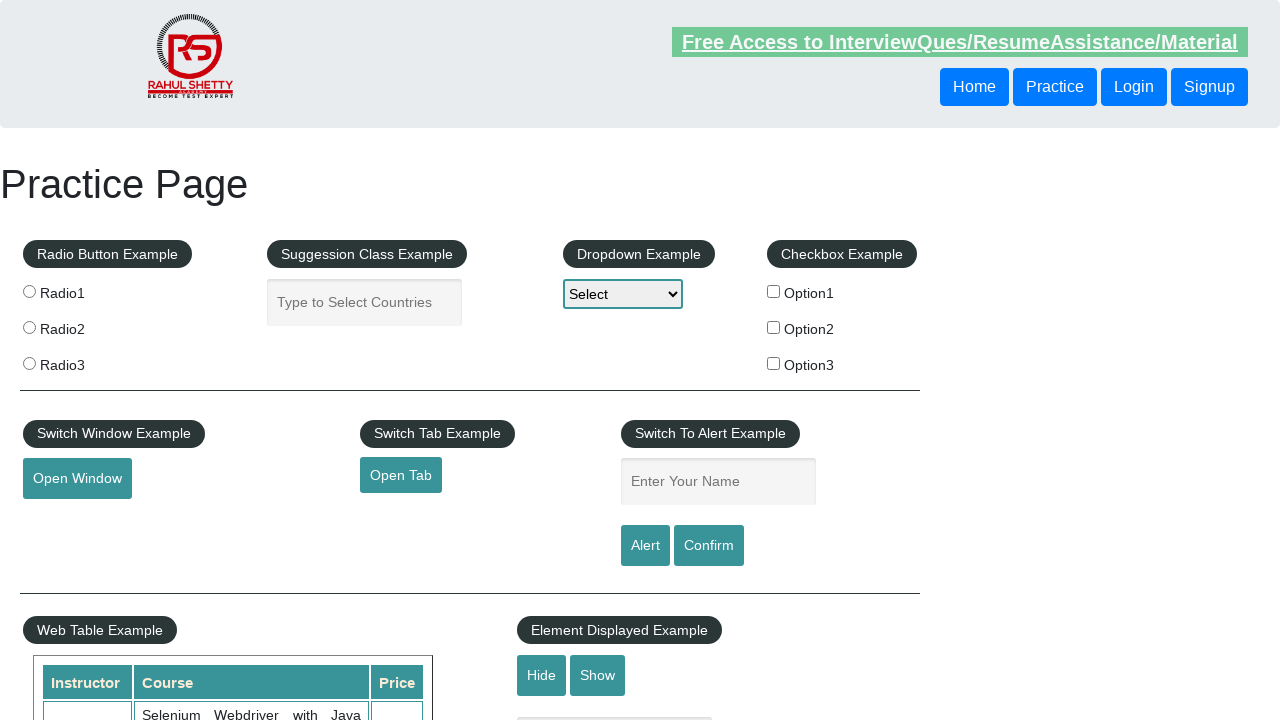

Navigated to Rahul Shetty Academy Automation Practice page
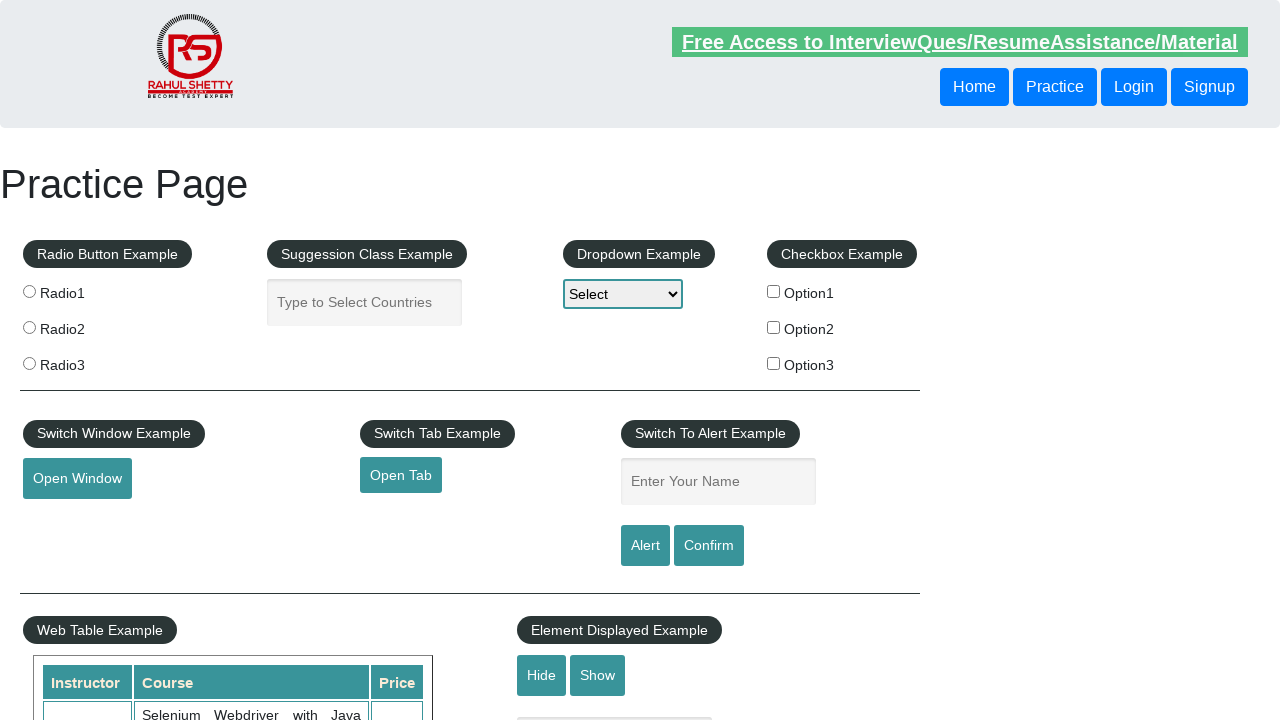

Waited for footer links selector to be present
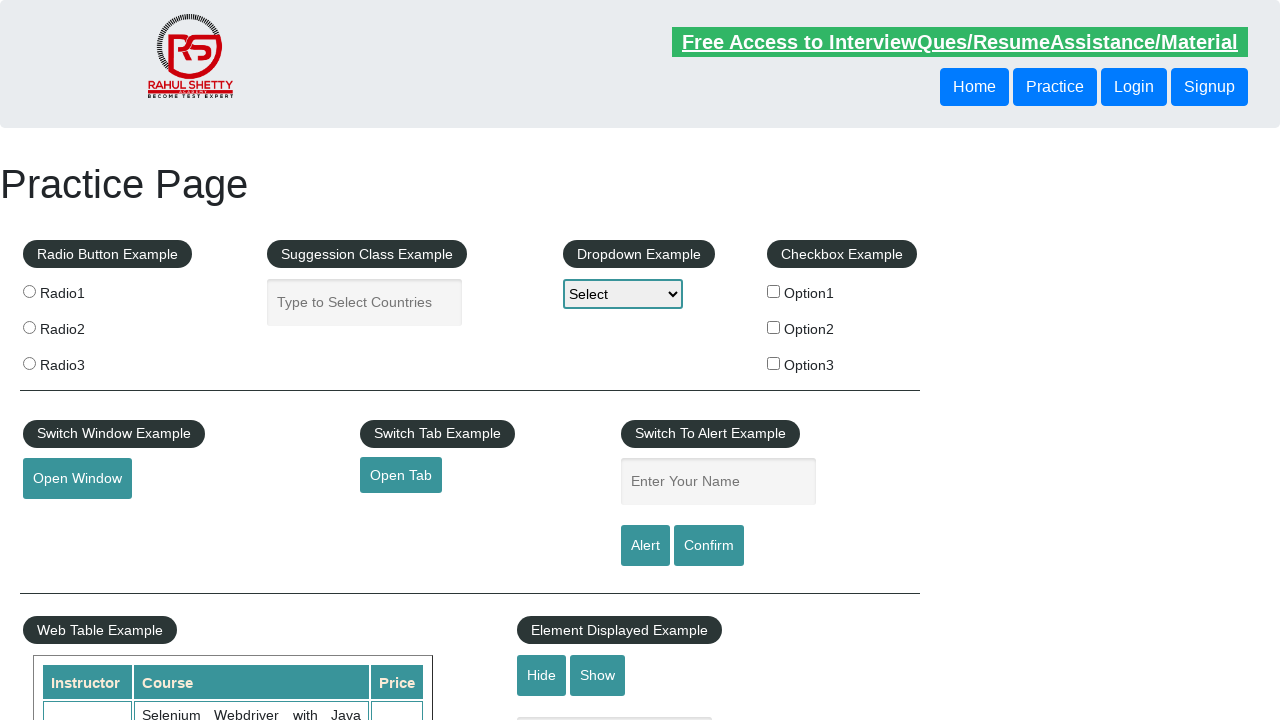

Located all footer links using selector 'li.gf-li a'
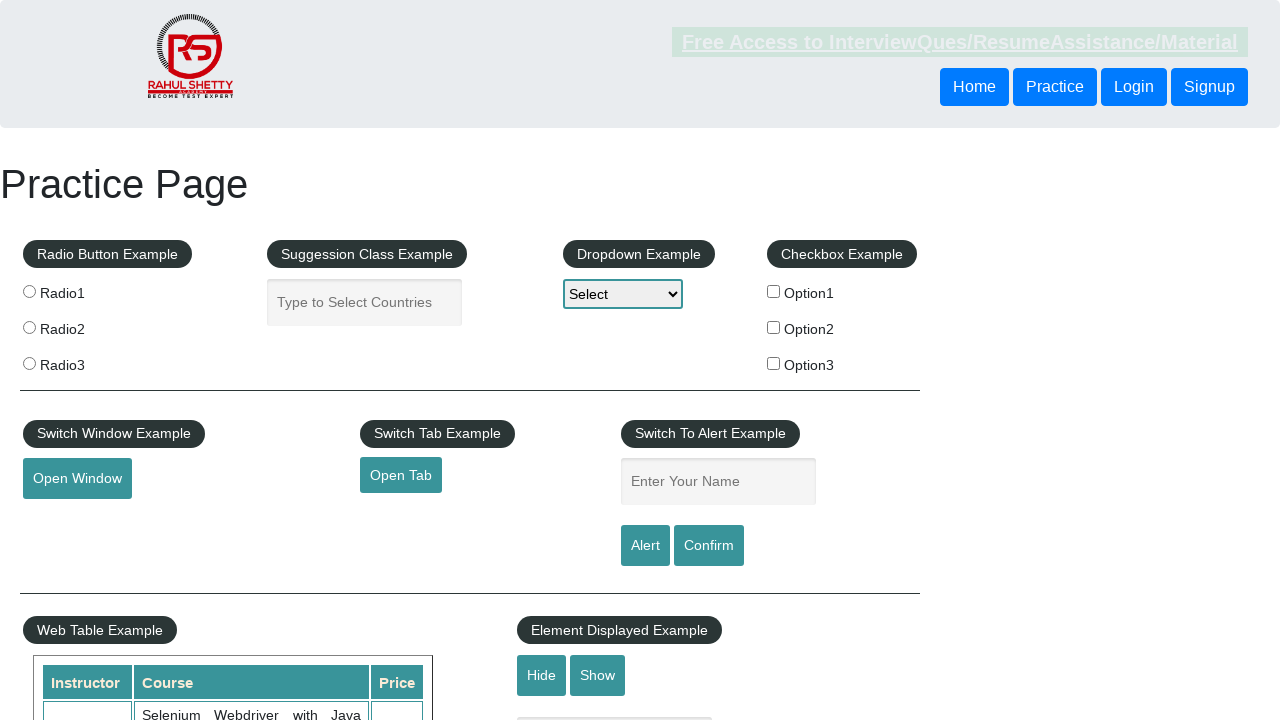

Counted footer links: 20 links found
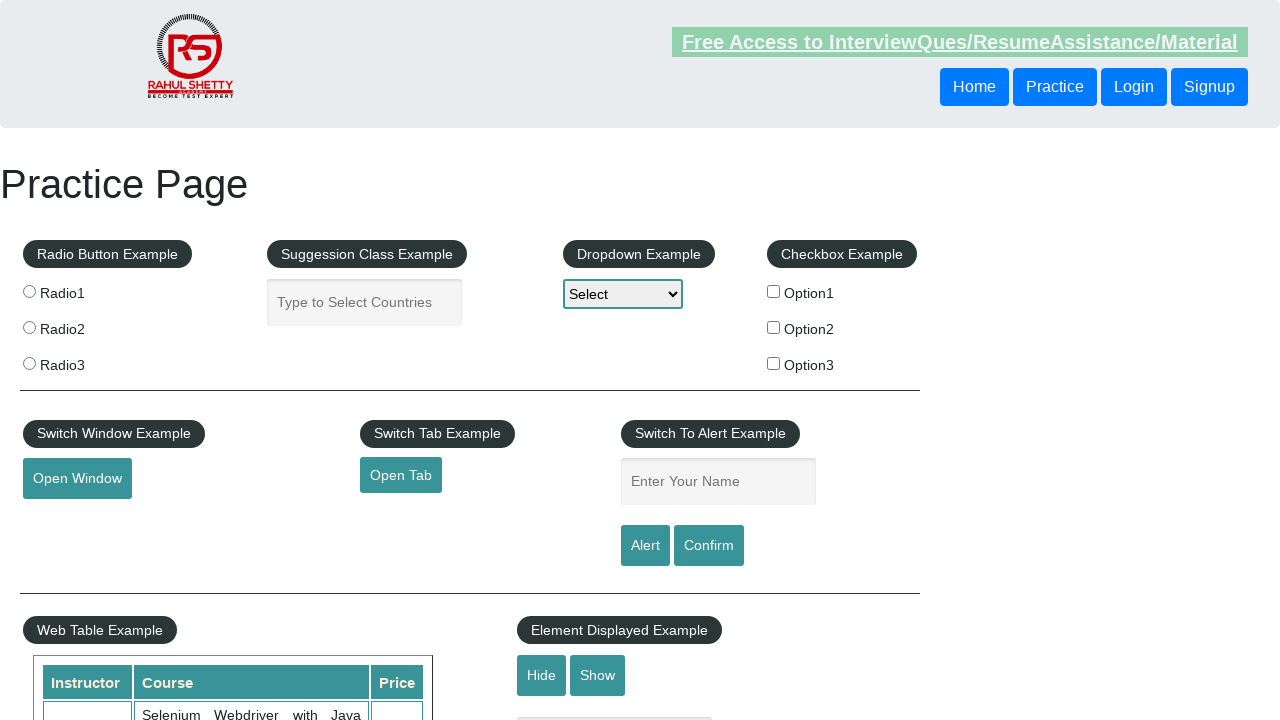

Verified that footer links are present on the page
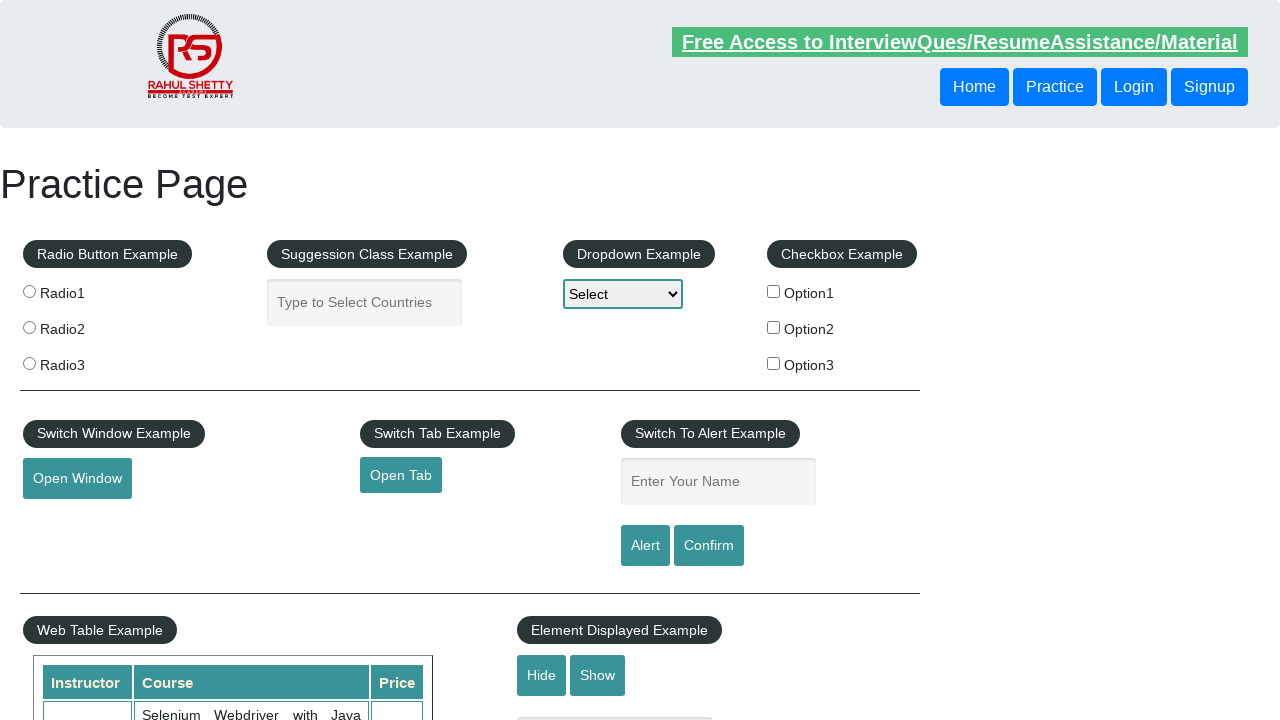

Verified first footer link is visible
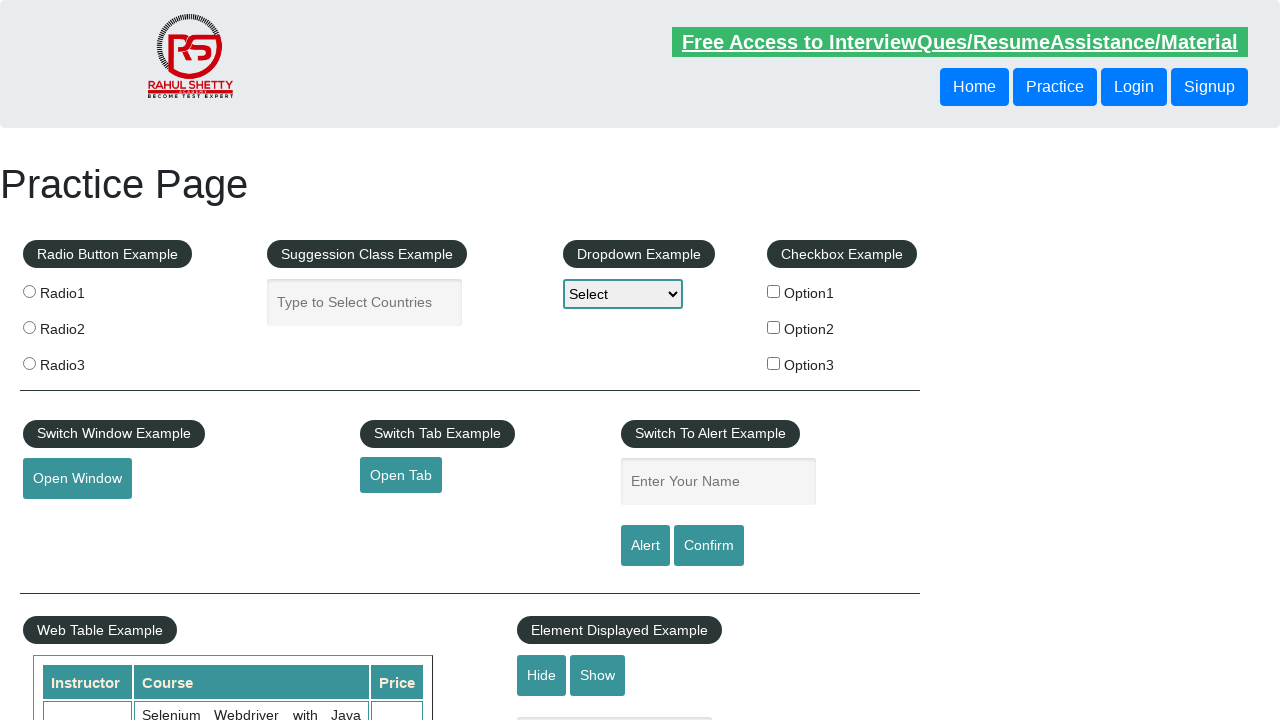

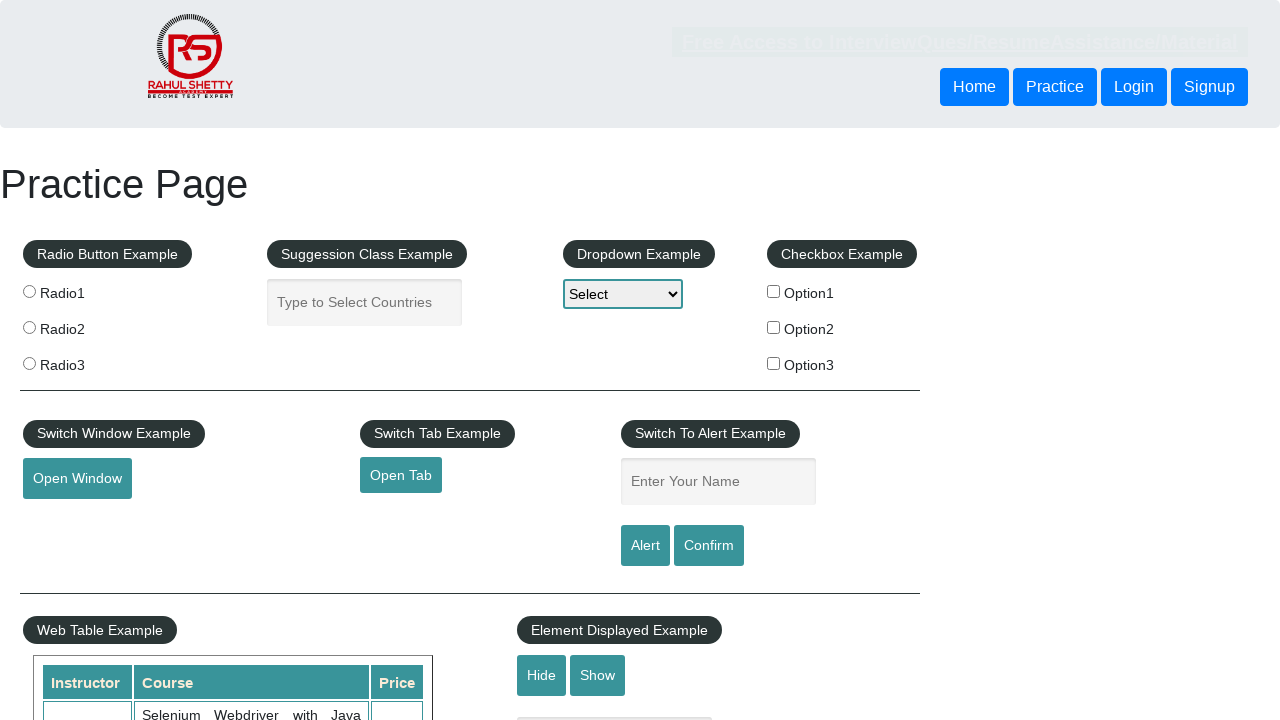